Navigates to OrangeHRM page and verifies the header image is present by checking its source attribute

Starting URL: http://alchemy.hguy.co/orangehrm

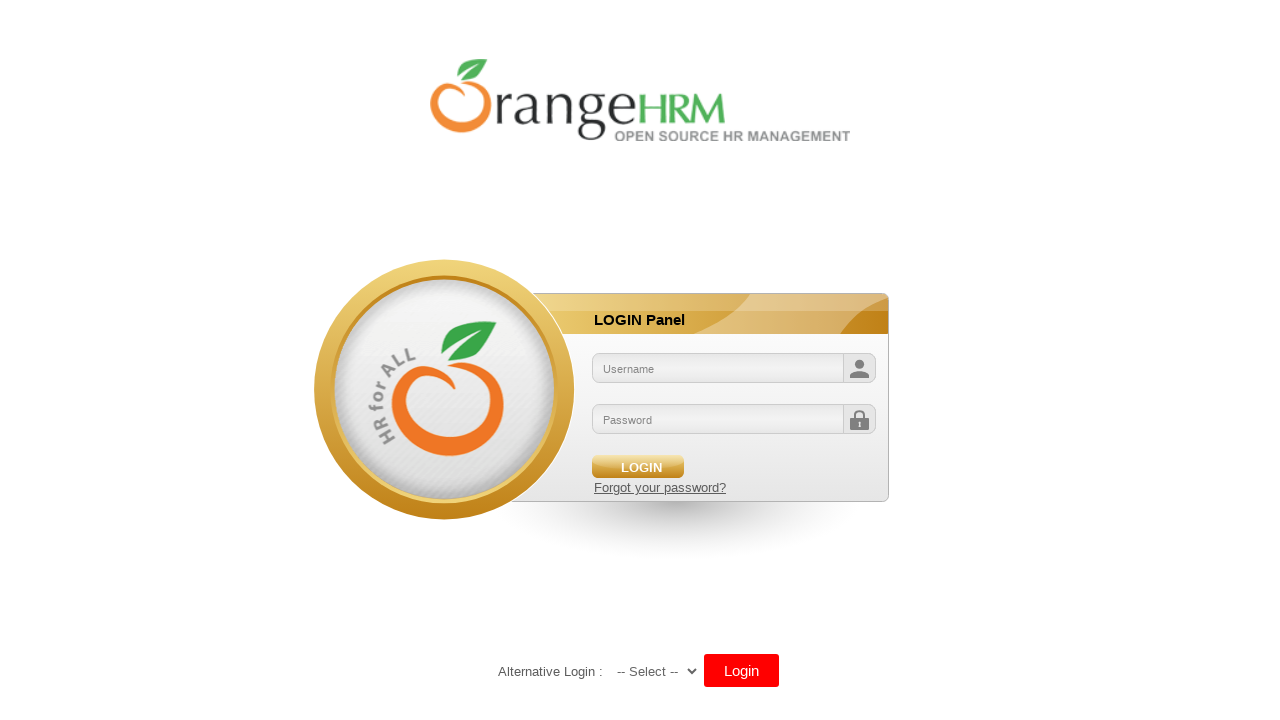

Navigated to OrangeHRM page at http://alchemy.hguy.co/orangehrm
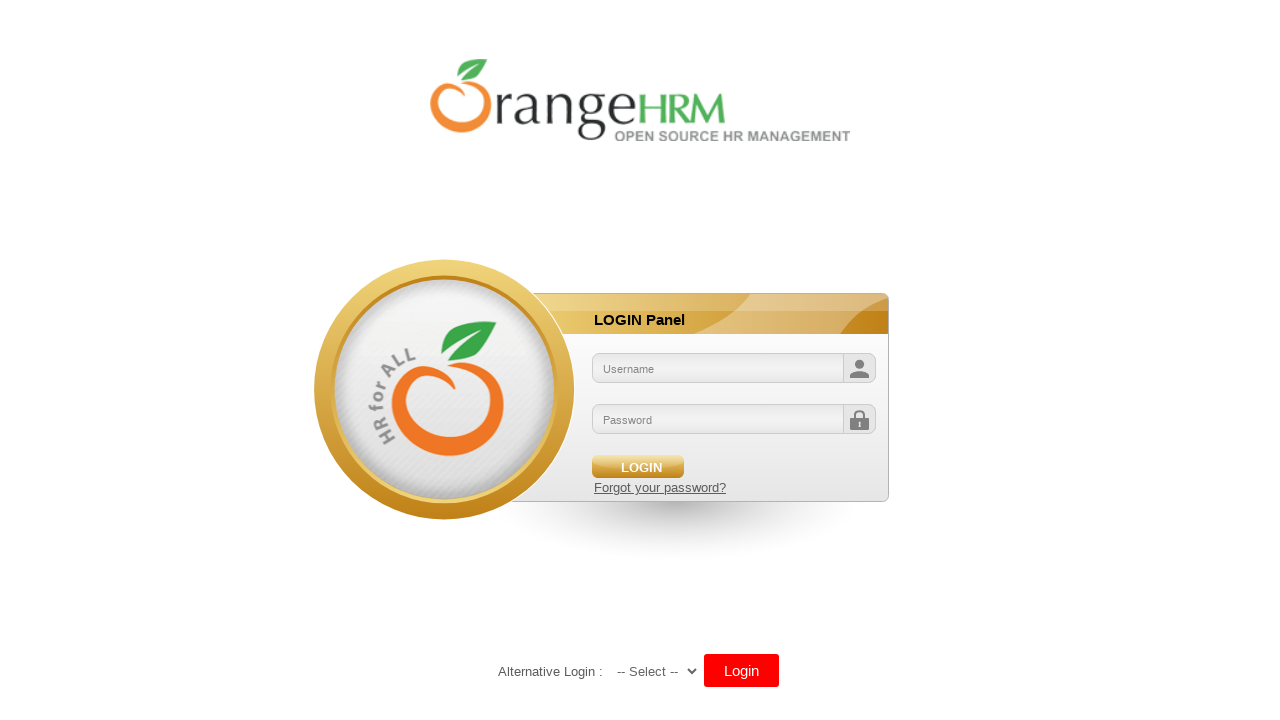

Header image element located and present on the page
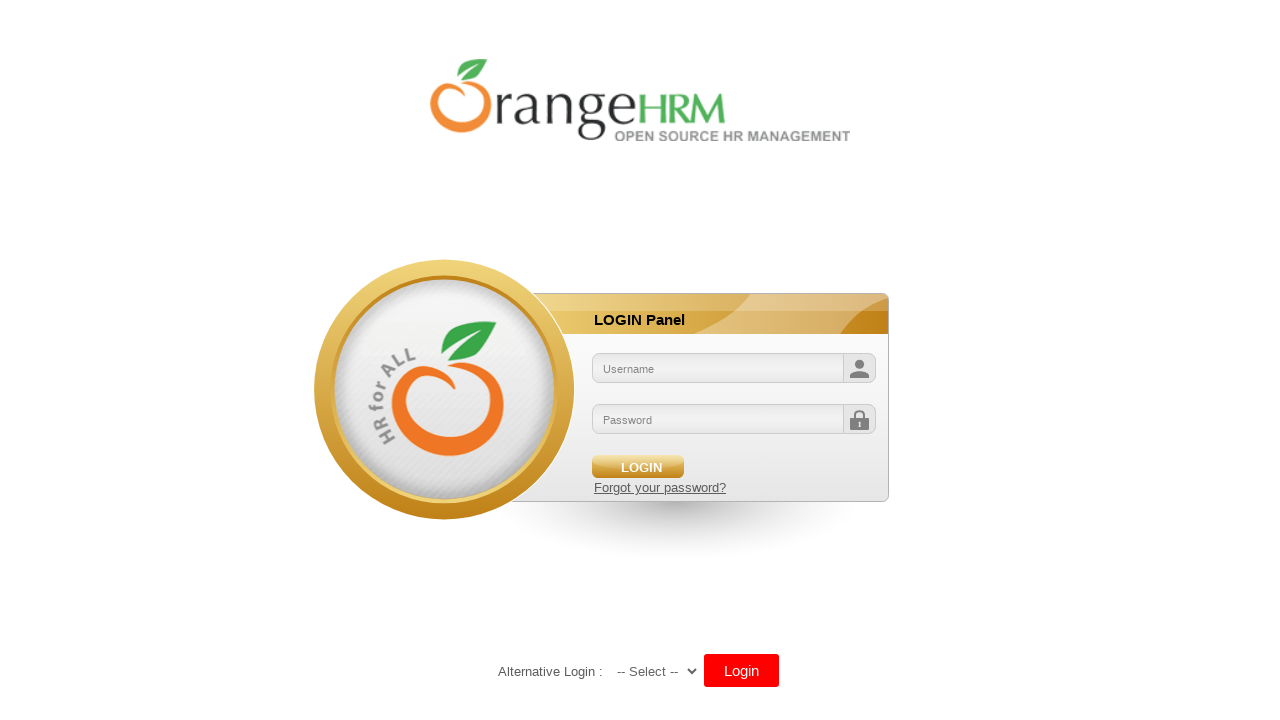

Retrieved src attribute from header image element
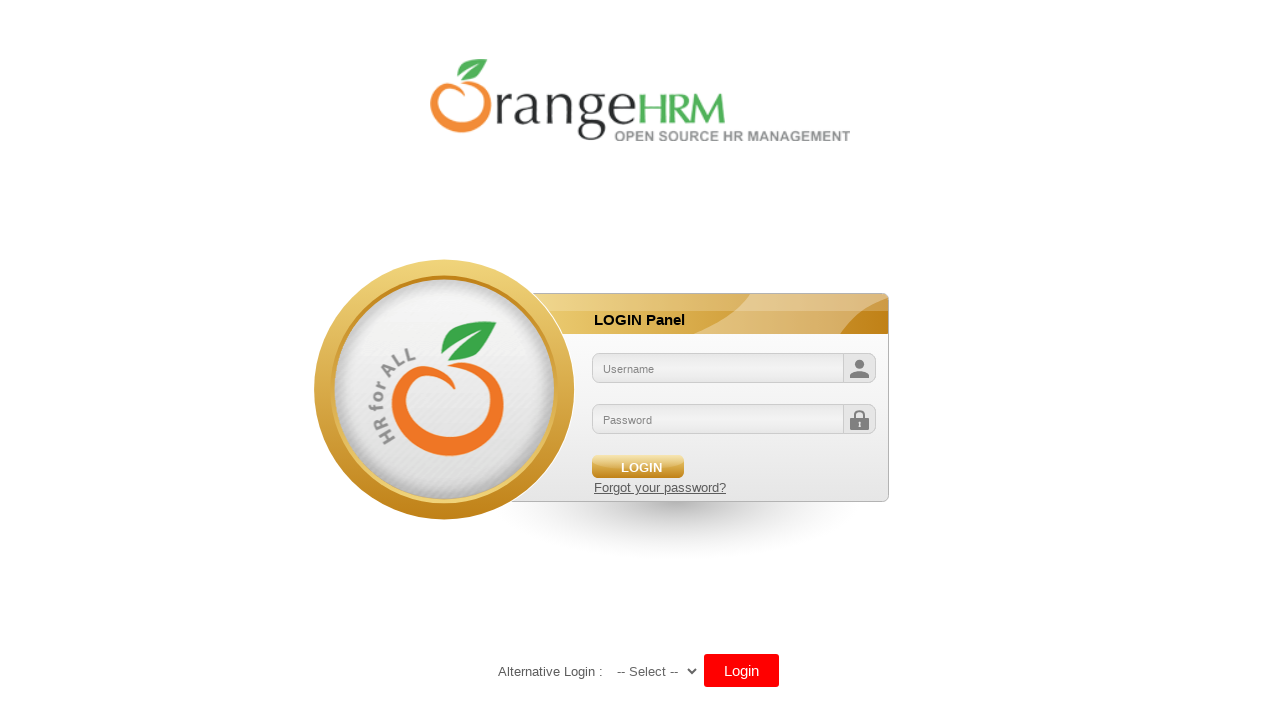

Verified header image source attribute is not empty
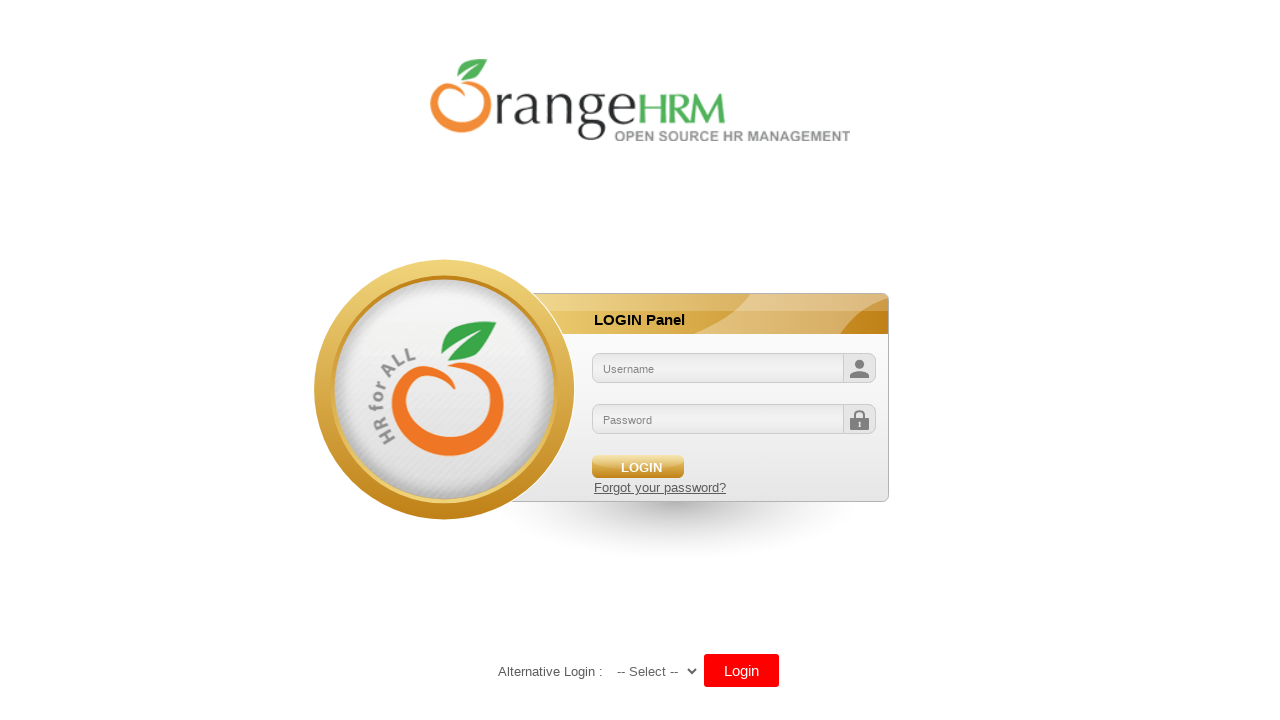

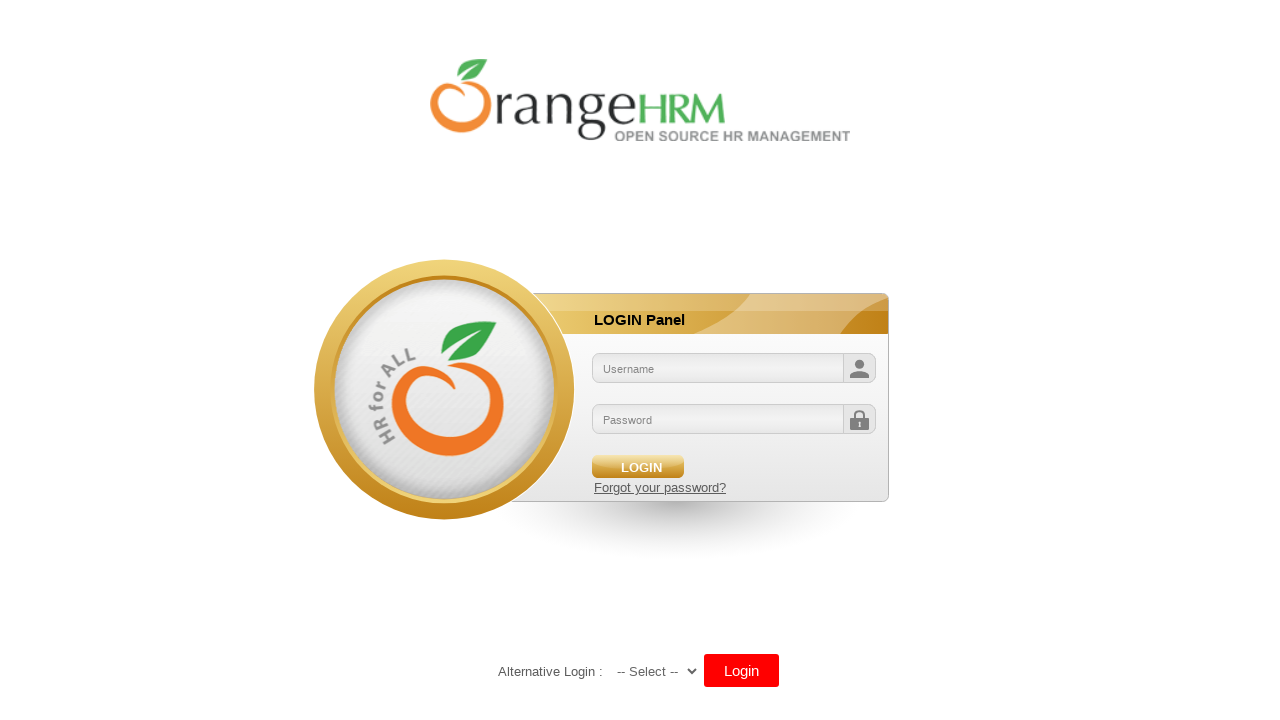